Tests browser tab management by opening a new tab, navigating to a different page, then closing it and returning to the original tab

Starting URL: https://demoqa.com/browser-windows

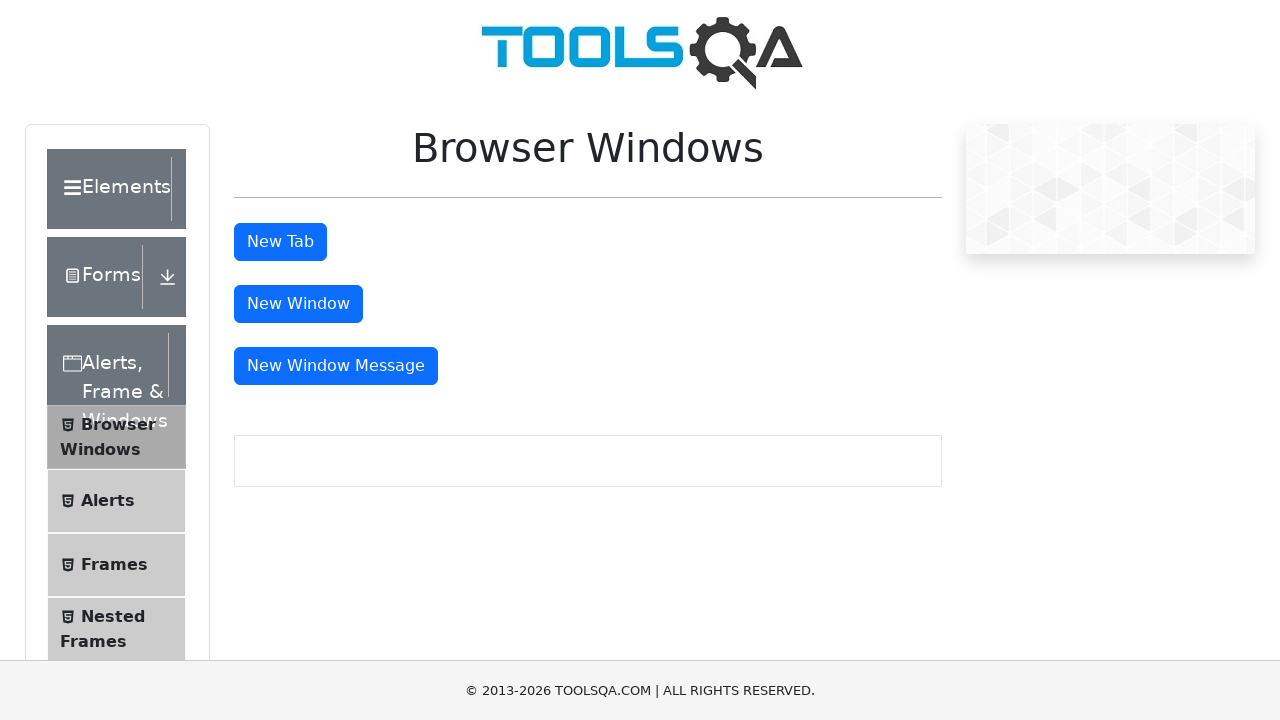

Retrieved text content from original page (.text-center)
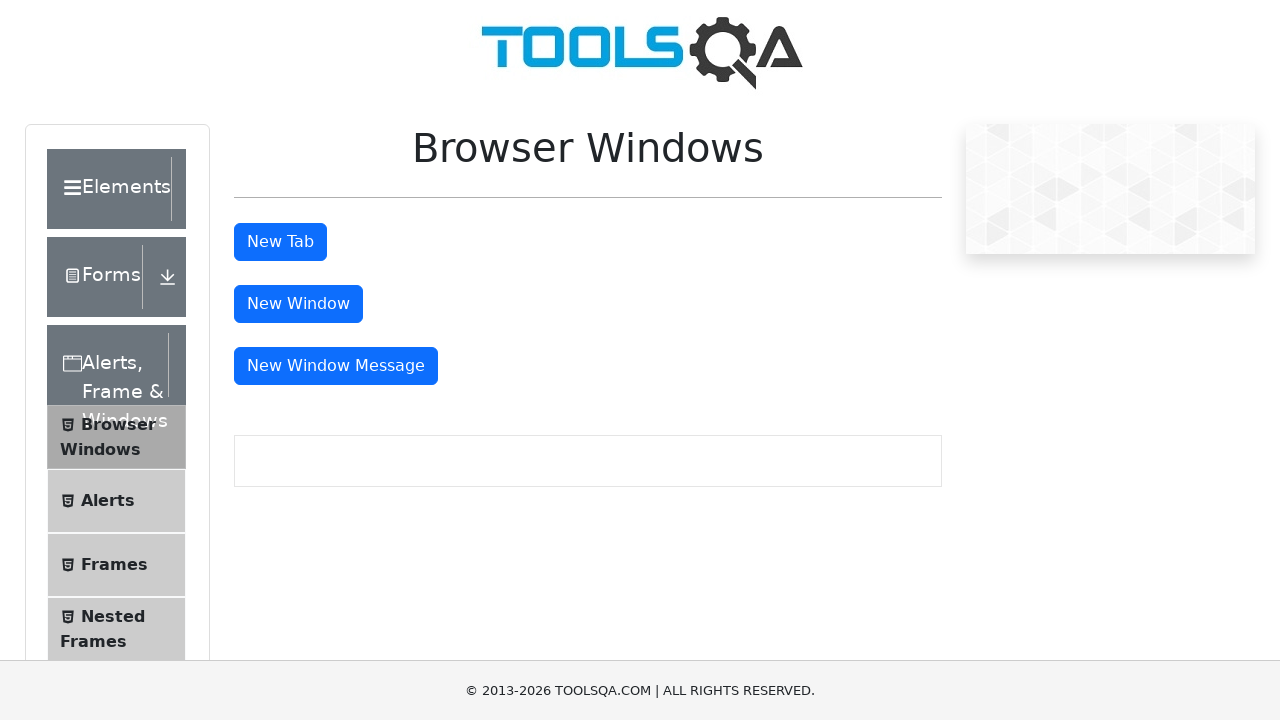

Opened a new tab in the browser context
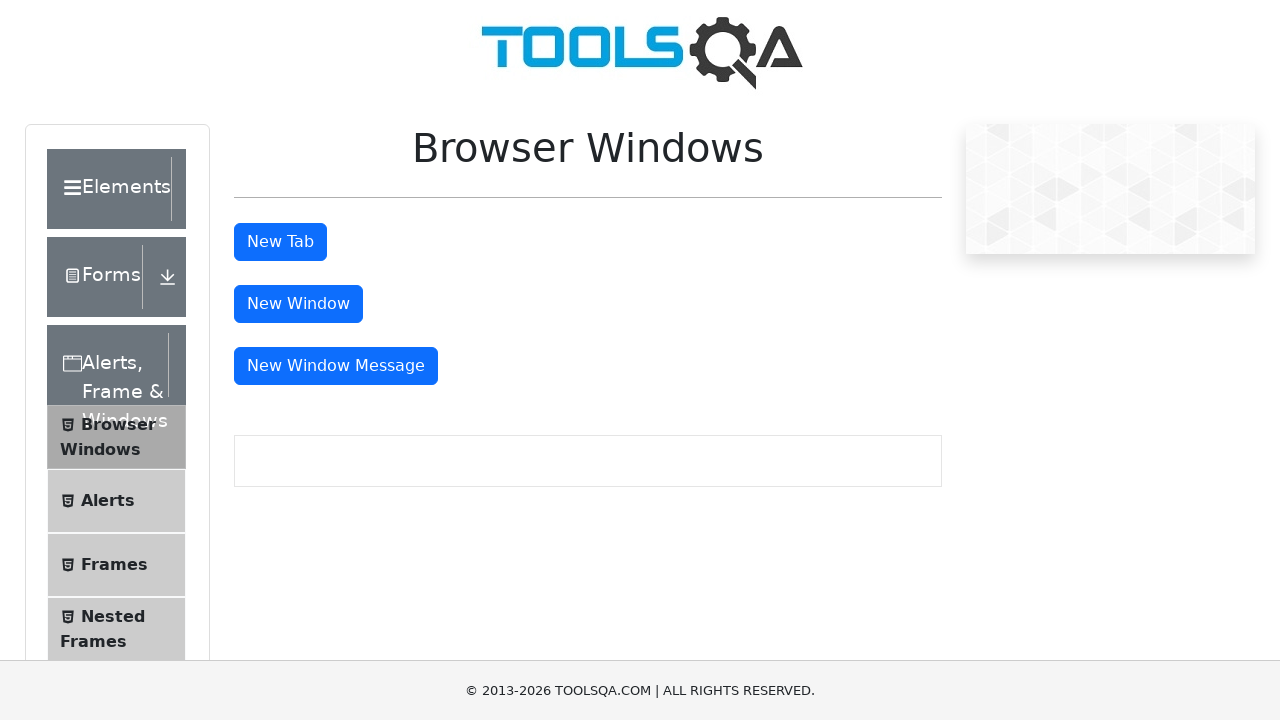

Navigated new tab to https://demoqa.com/sample
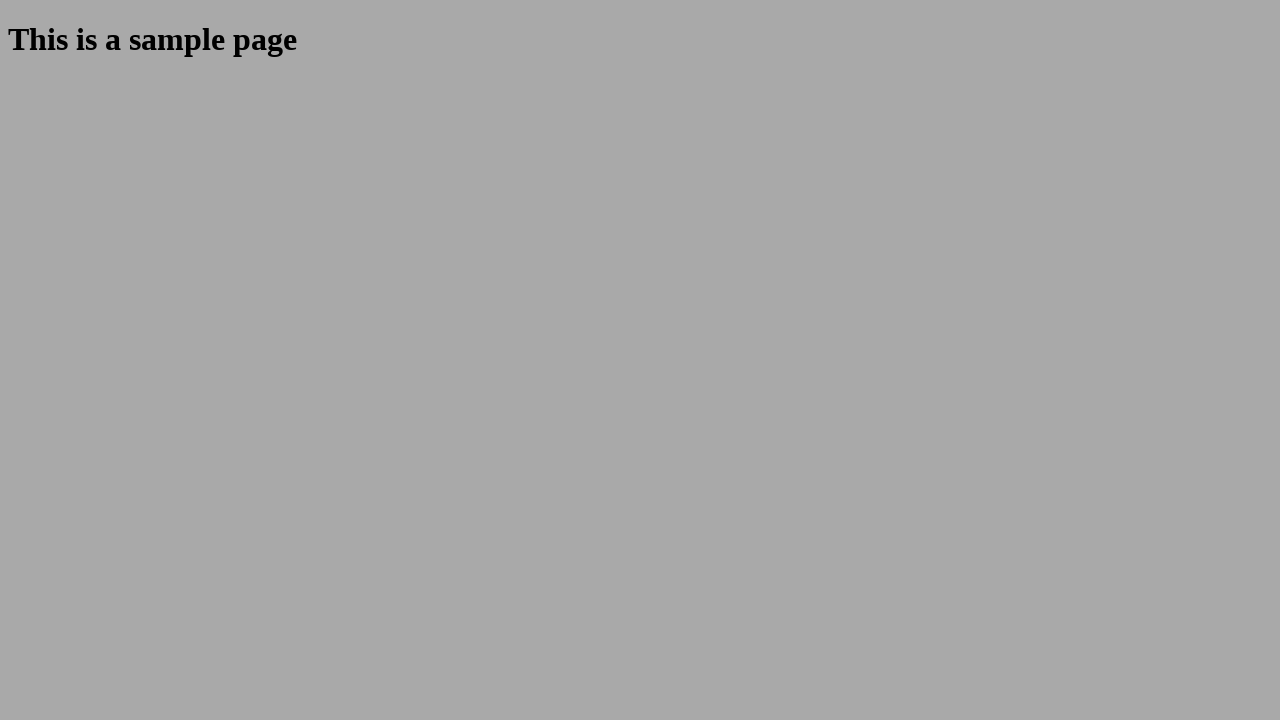

Retrieved heading text from new tab (#sampleHeading)
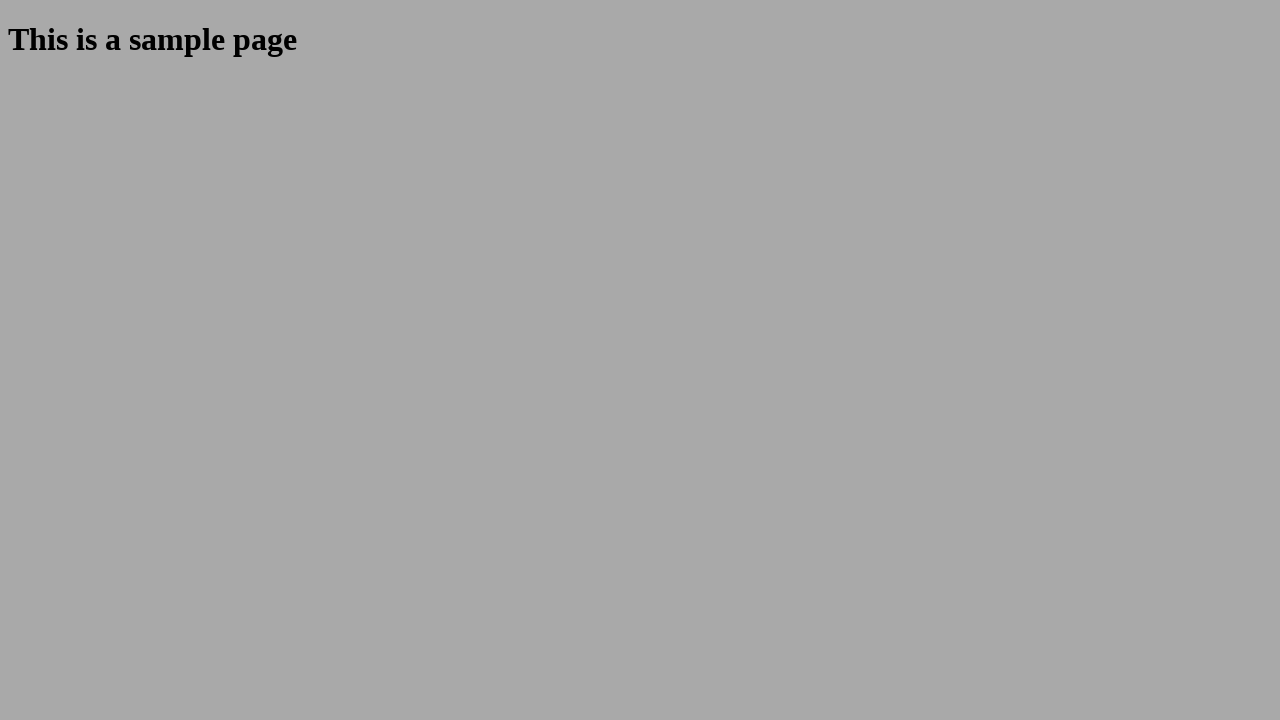

Closed the new tab
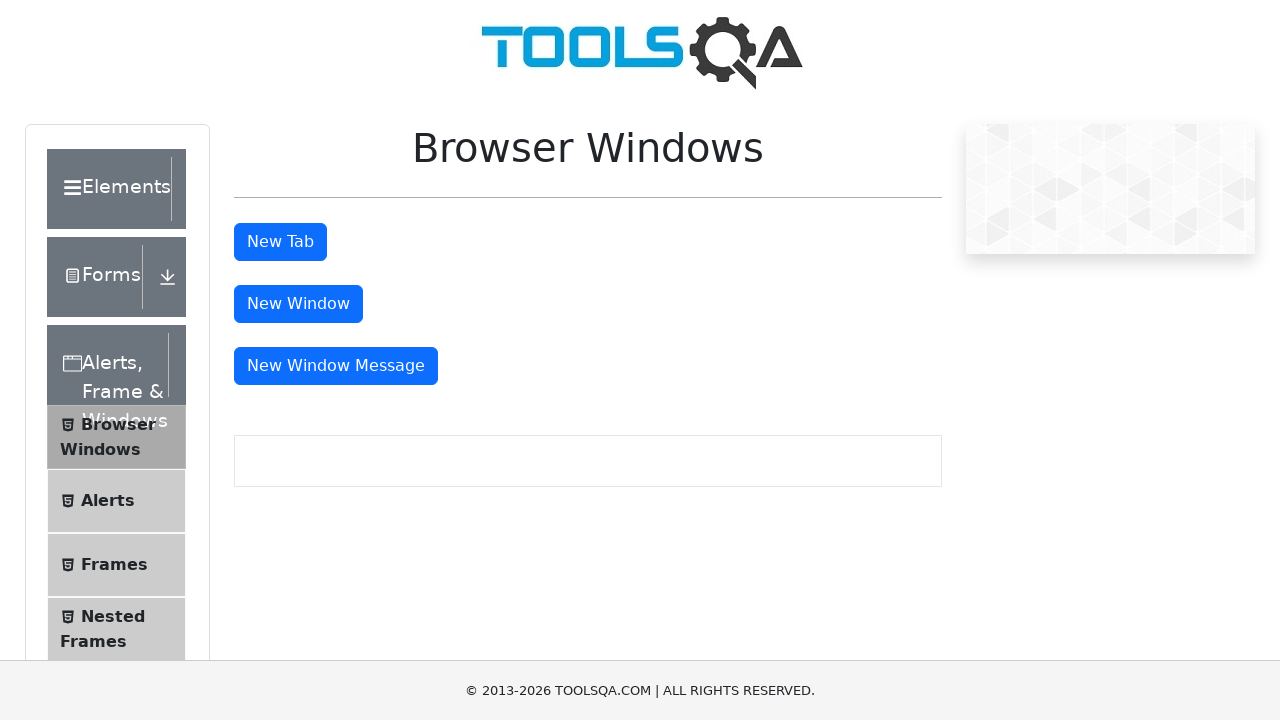

Verified original page is still active and retrieved text content
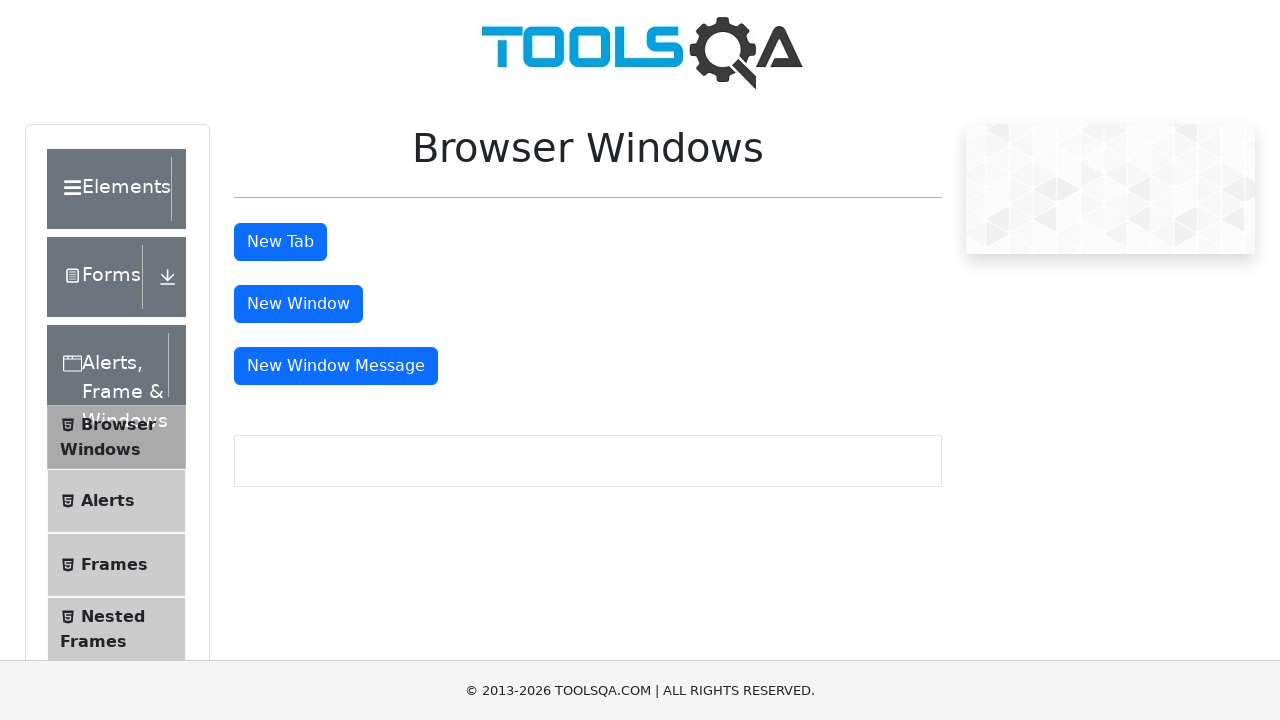

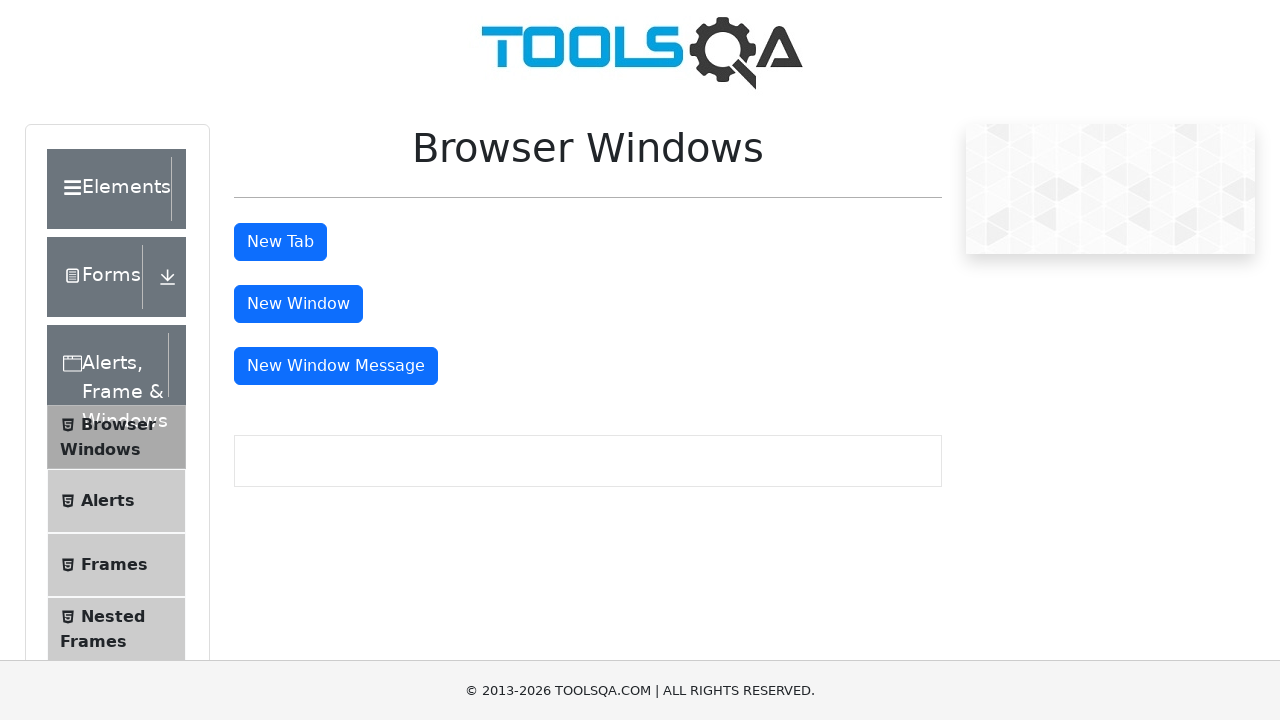